Tests horizontal slider functionality by clicking at a specific pixel position to set the value

Starting URL: https://the-internet.herokuapp.com/horizontal_slider

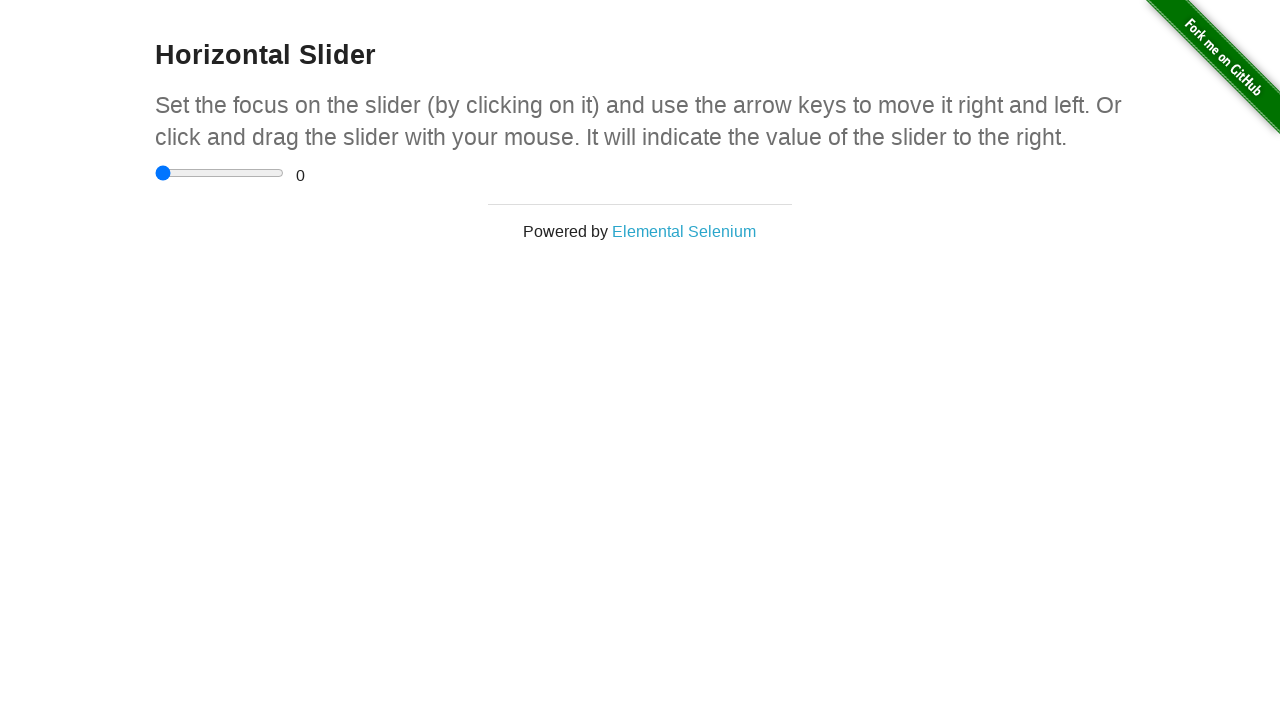

Clicked horizontal slider at x=90 to set value to approximately 3.5 at (245, 165) on [type="range"]
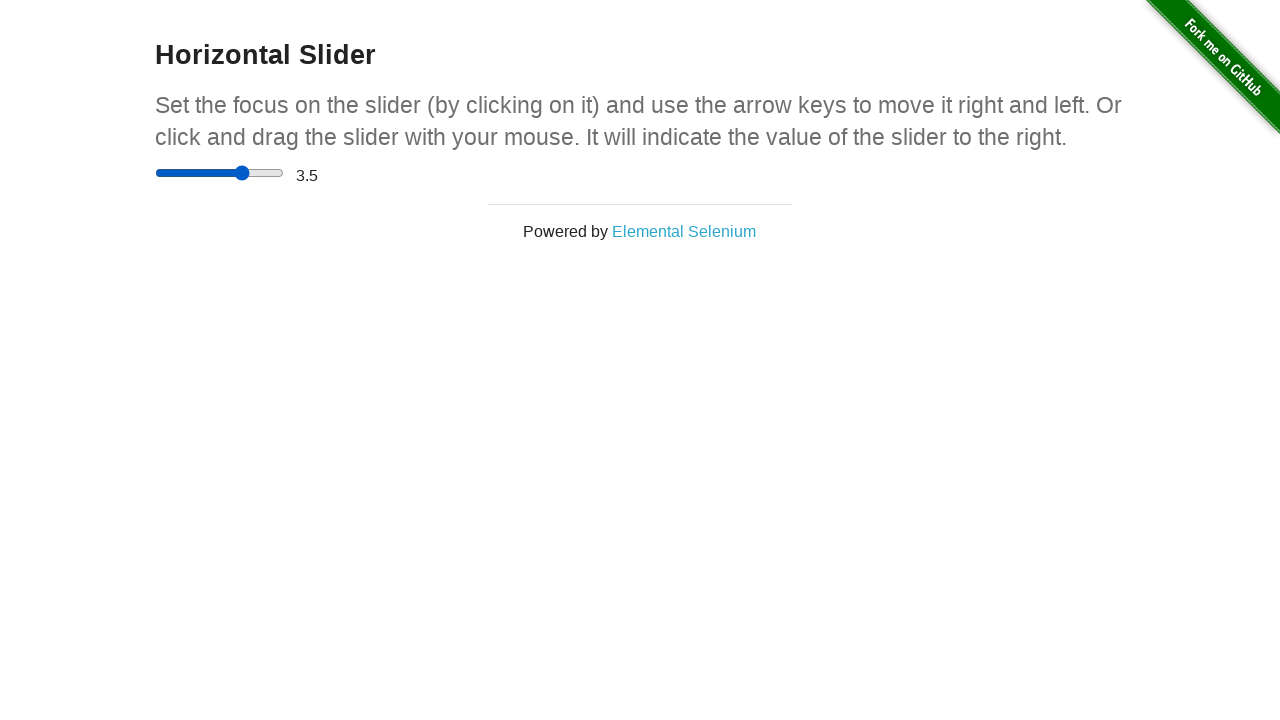

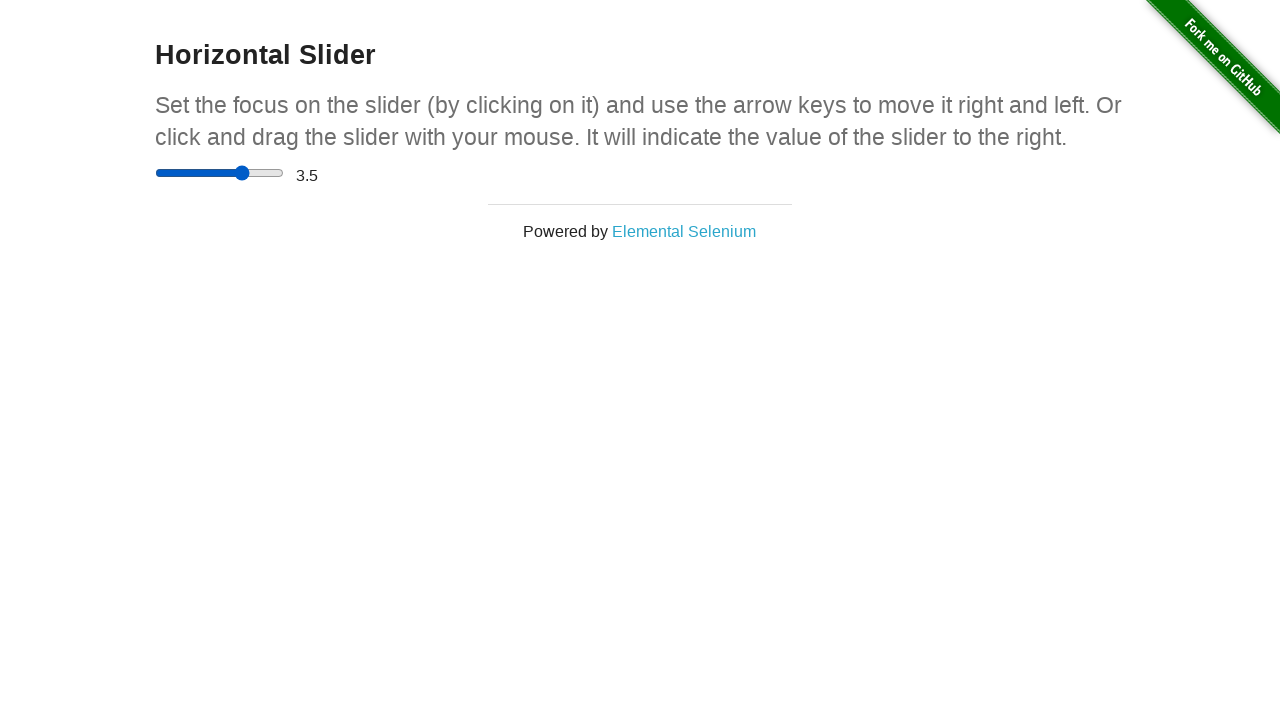